Tests dynamic element addition and deletion by clicking Add Element button multiple times and verifying Delete buttons appear

Starting URL: http://the-internet.herokuapp.com/add_remove_elements/

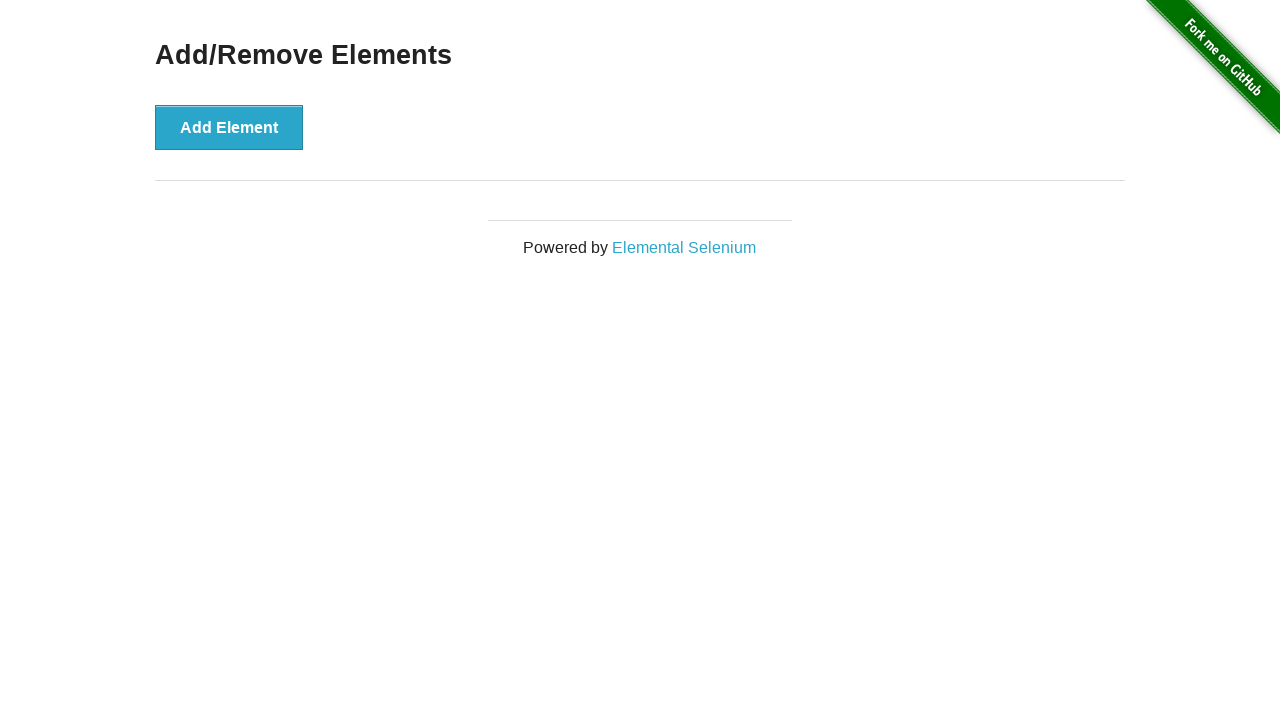

Navigated to Add/Remove Elements page
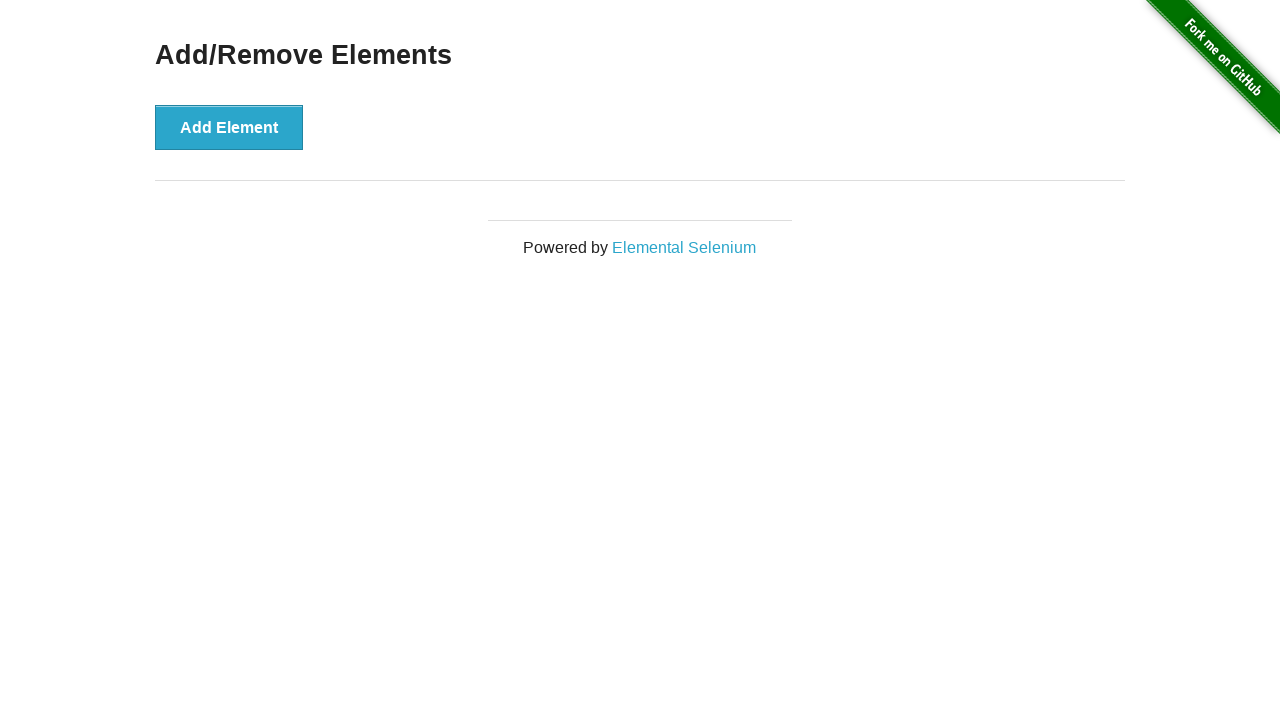

Clicked Add Element button at (229, 127) on button:text('Add Element')
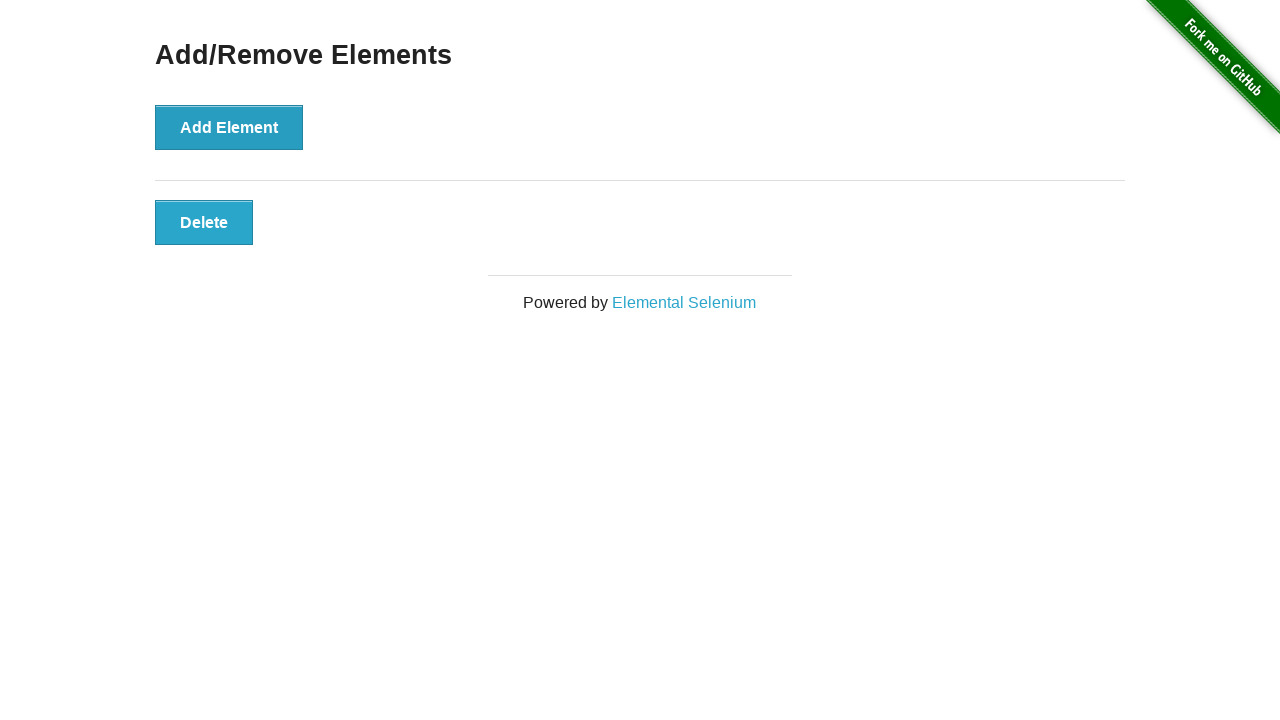

Clicked Add Element button at (229, 127) on button:text('Add Element')
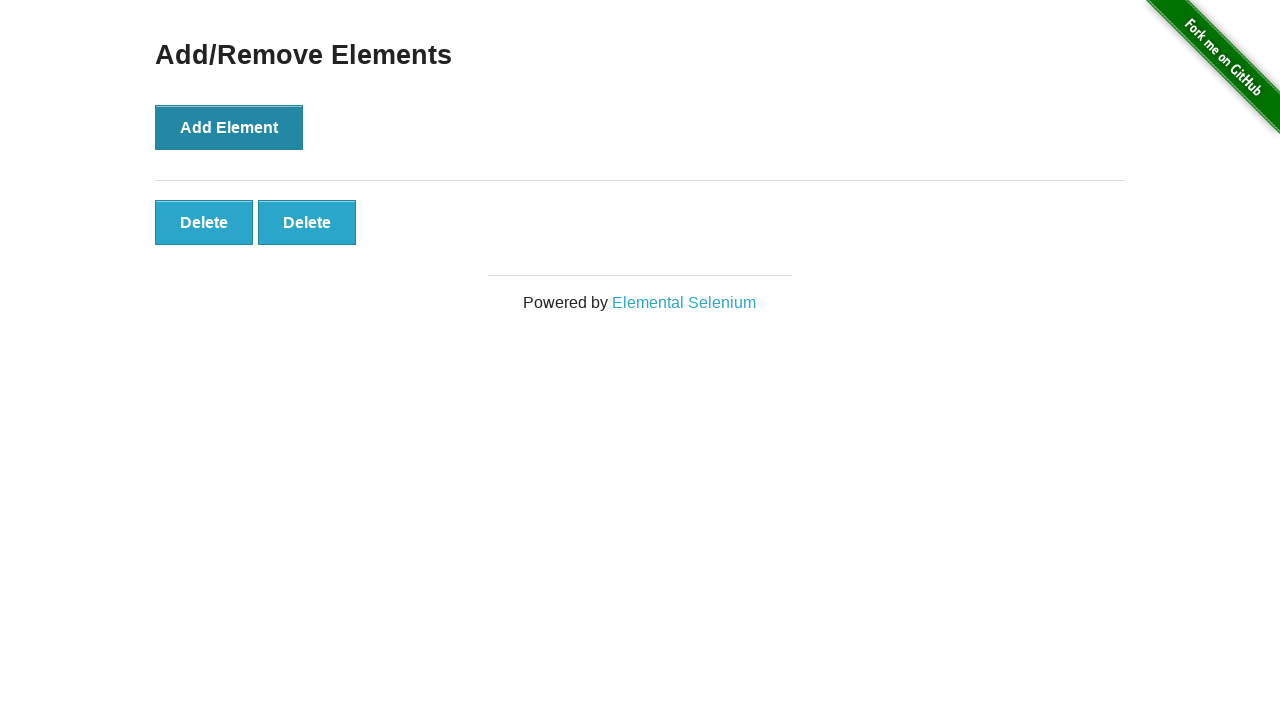

Clicked Add Element button at (229, 127) on button:text('Add Element')
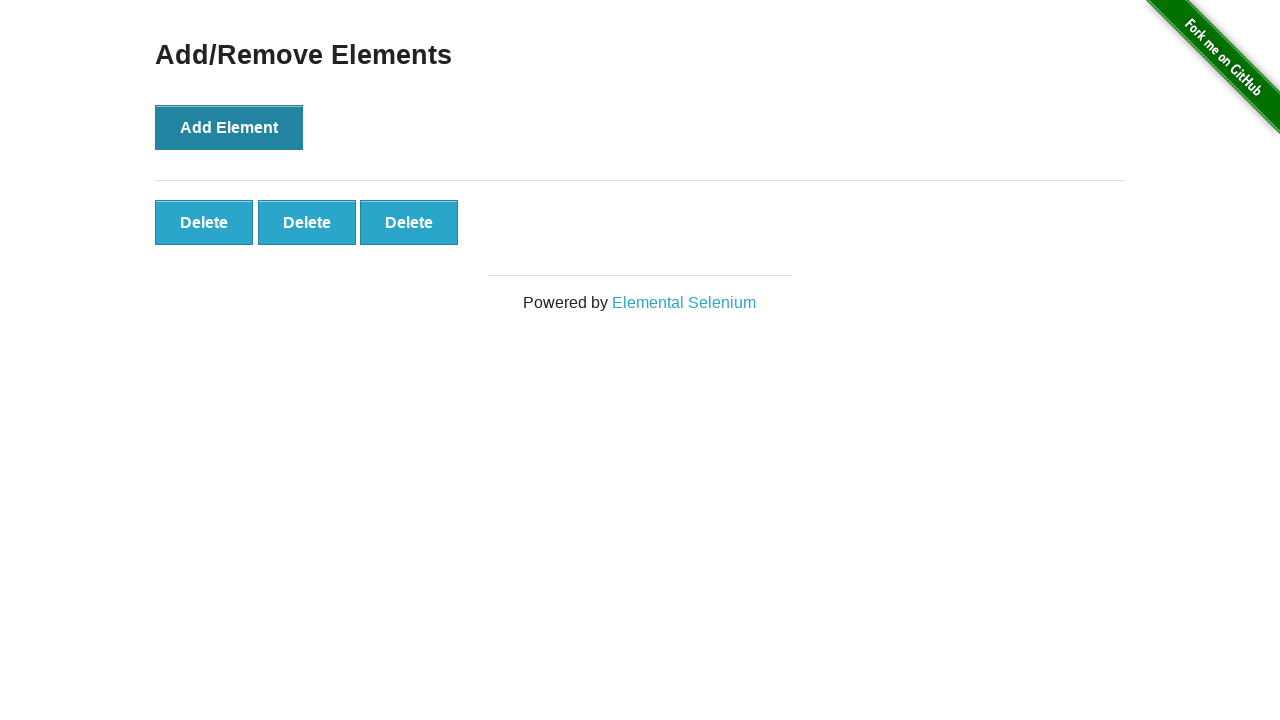

Clicked Add Element button at (229, 127) on button:text('Add Element')
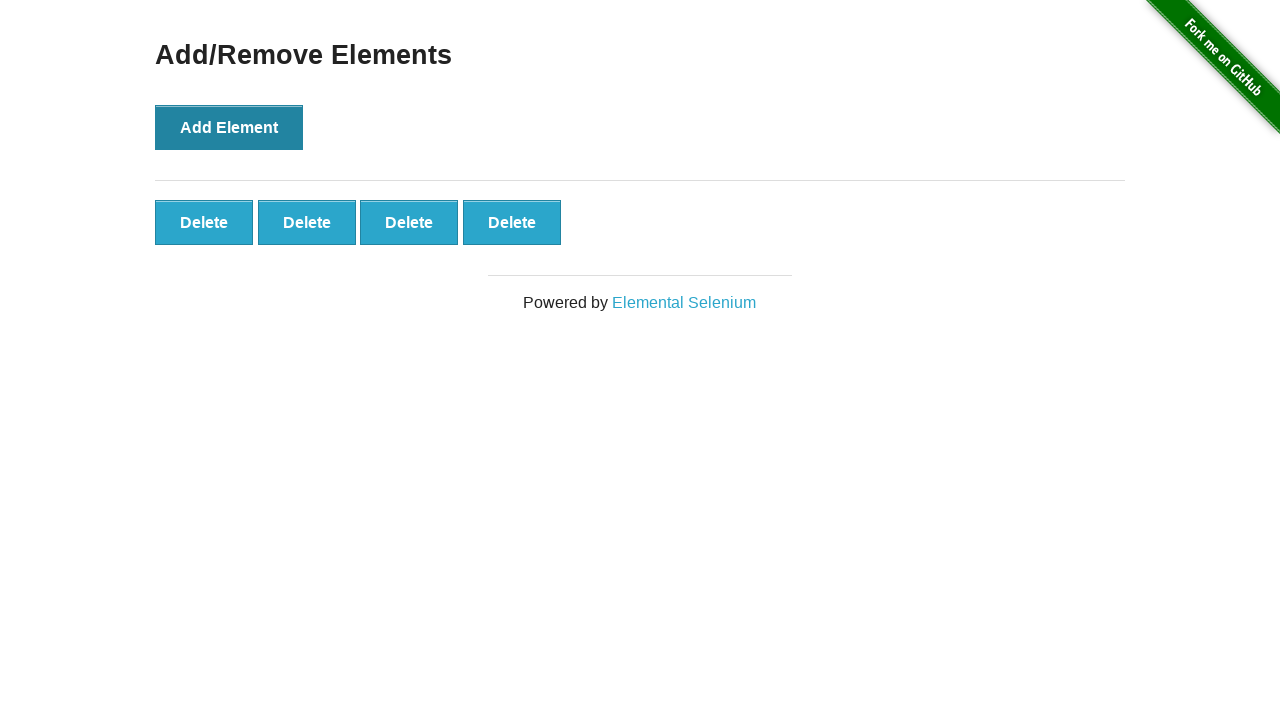

Clicked Add Element button at (229, 127) on button:text('Add Element')
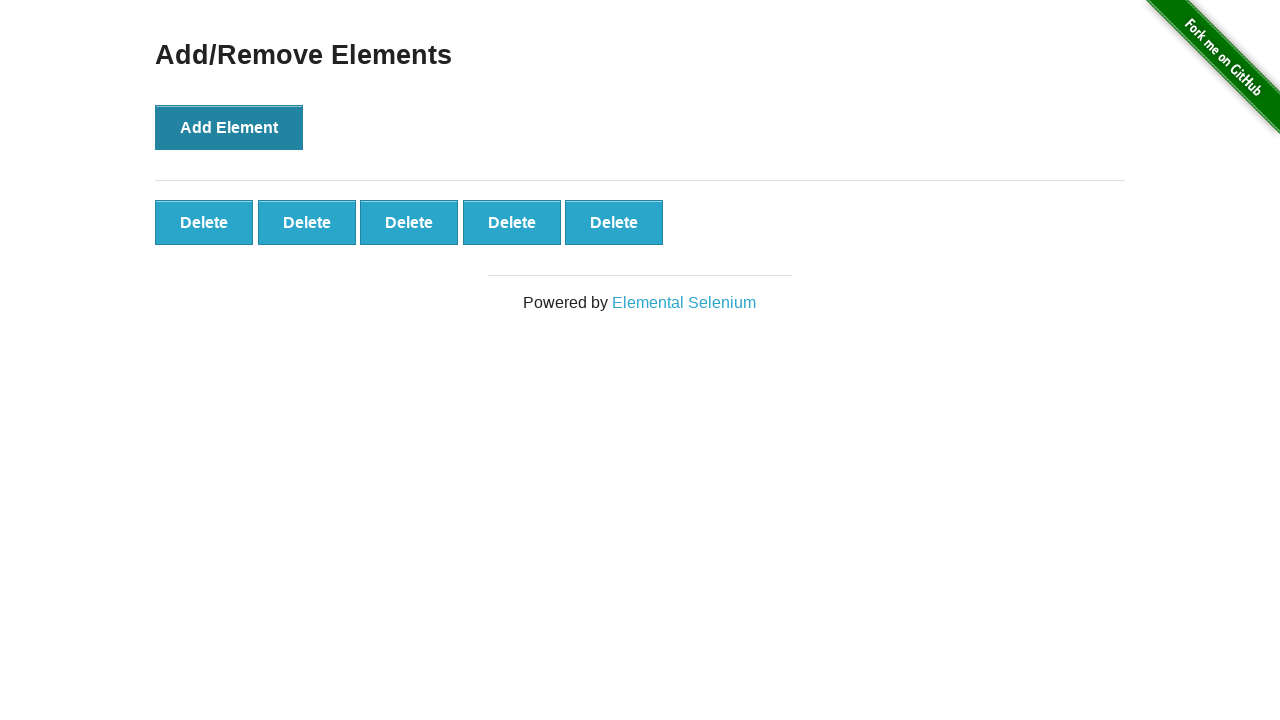

First Delete button became visible
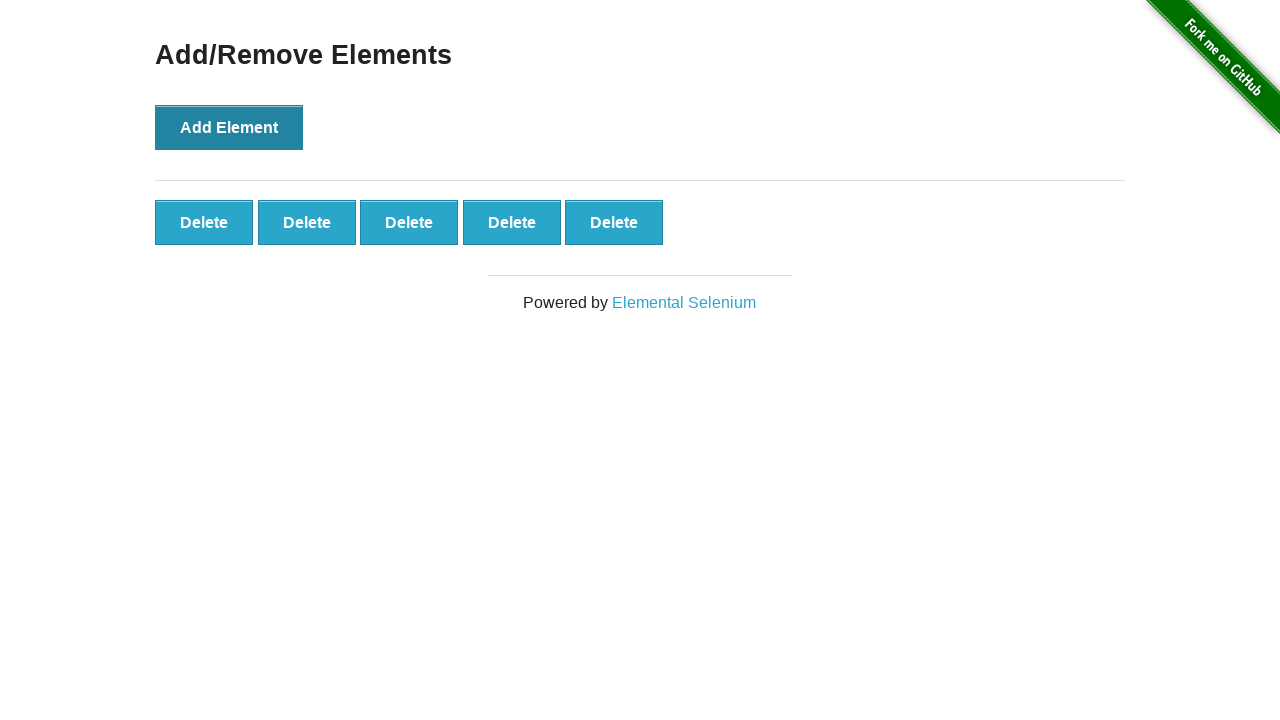

Verified that 5 Delete buttons are present
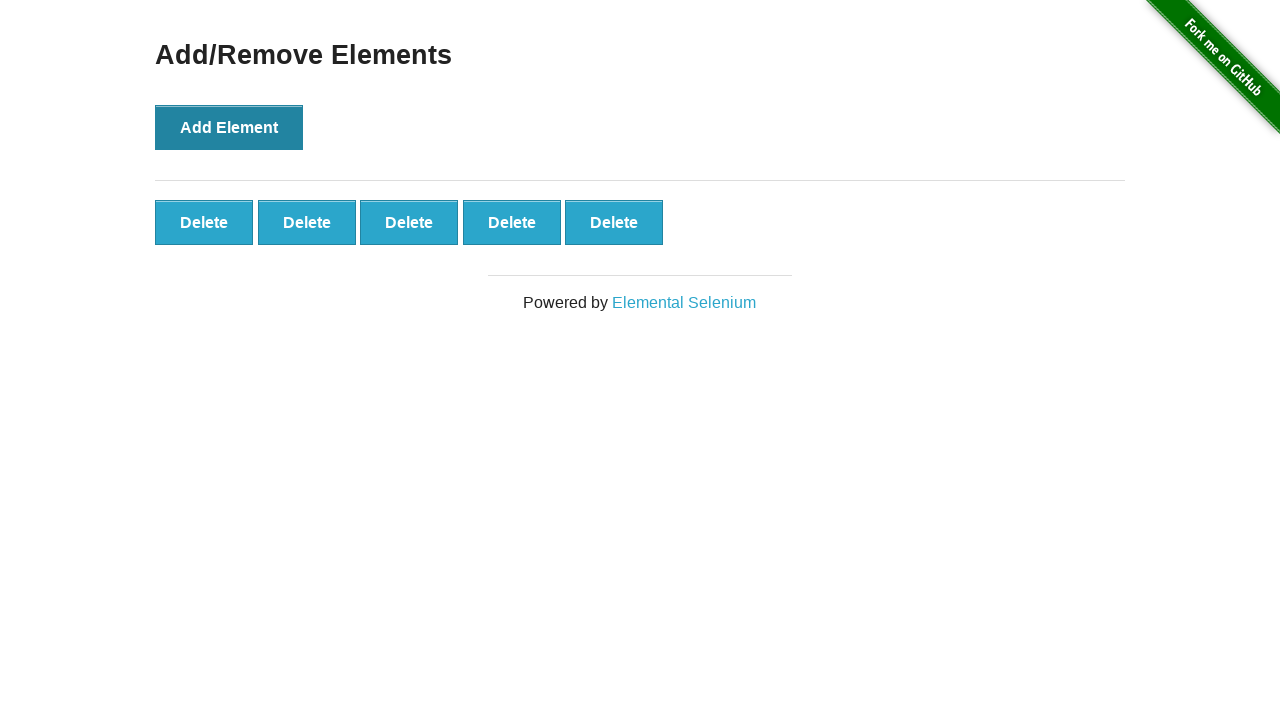

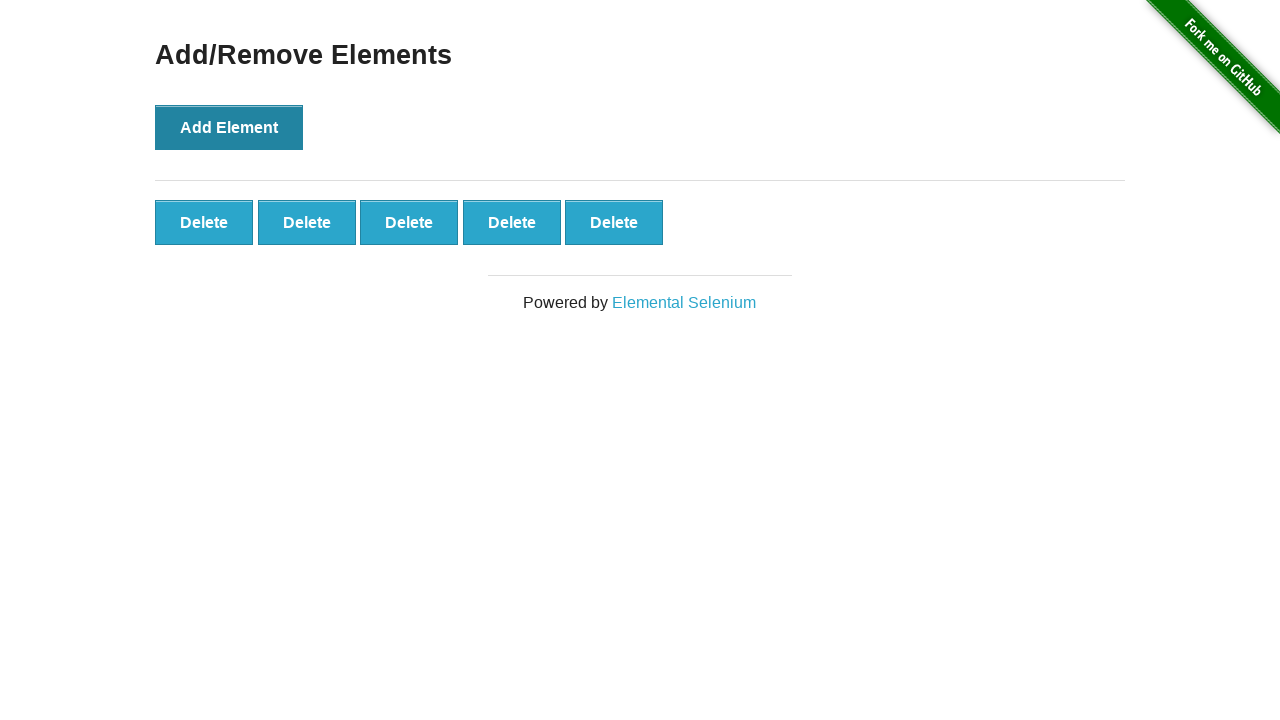